Tests form interaction by extracting a value from an image attribute, calculating a mathematical result, filling in the answer field, checking required checkboxes, and submitting the form.

Starting URL: http://suninjuly.github.io/get_attribute.html

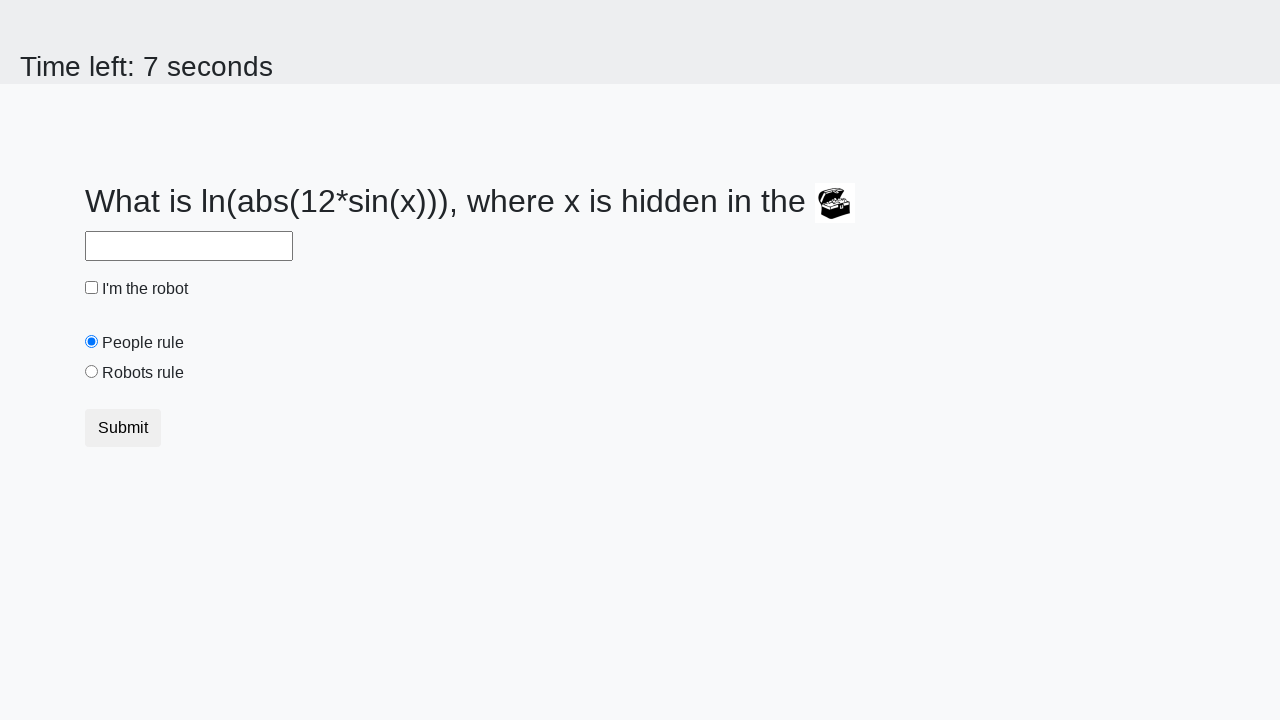

Located treasure image element
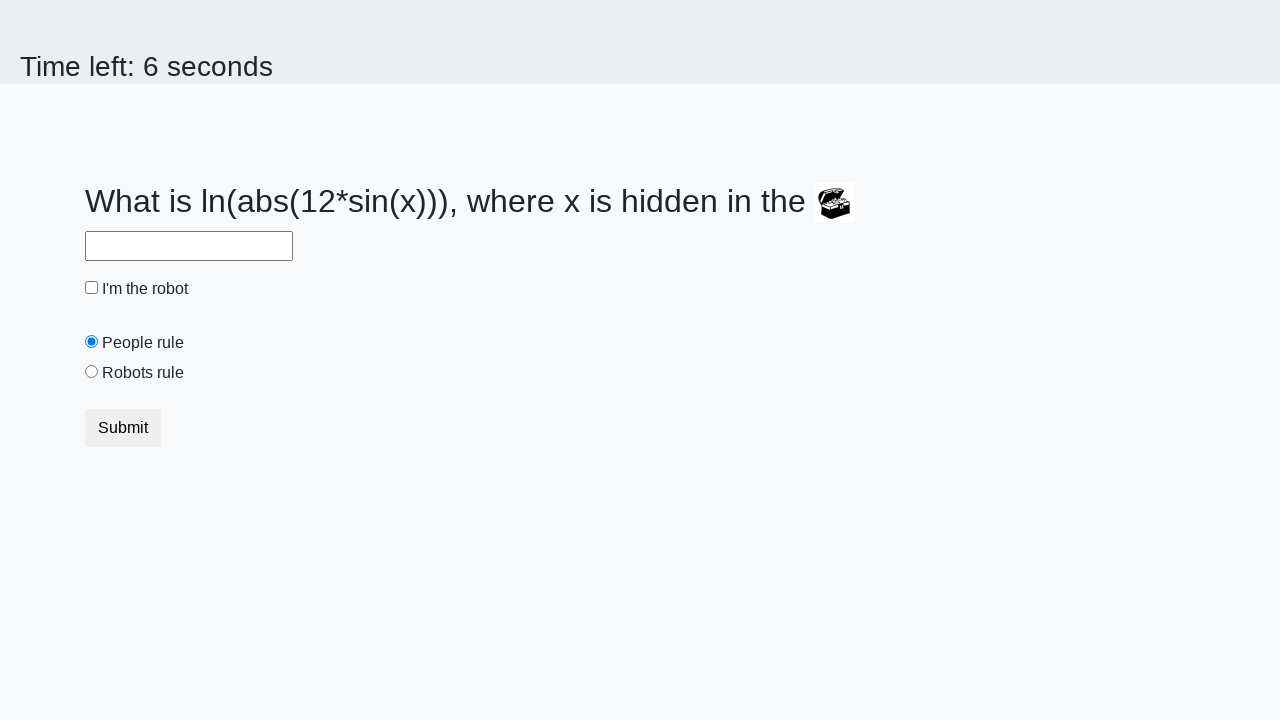

Extracted valuex attribute from treasure image
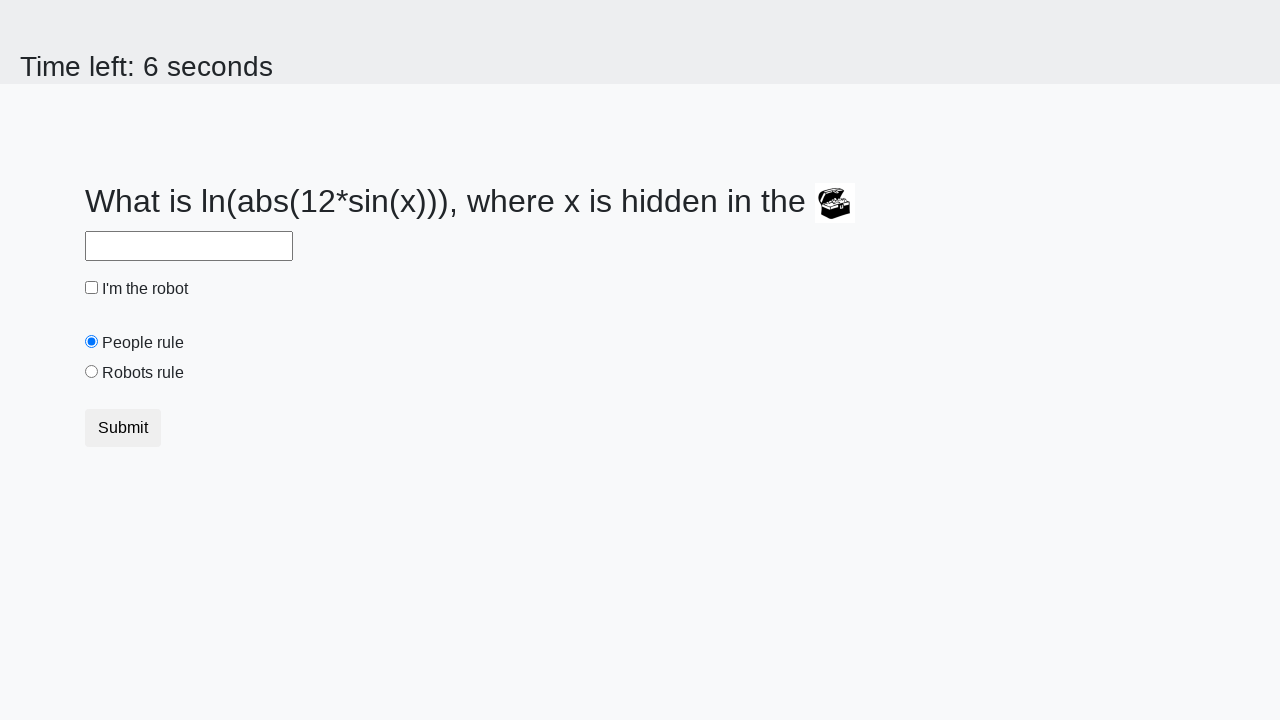

Calculated mathematical result using formula
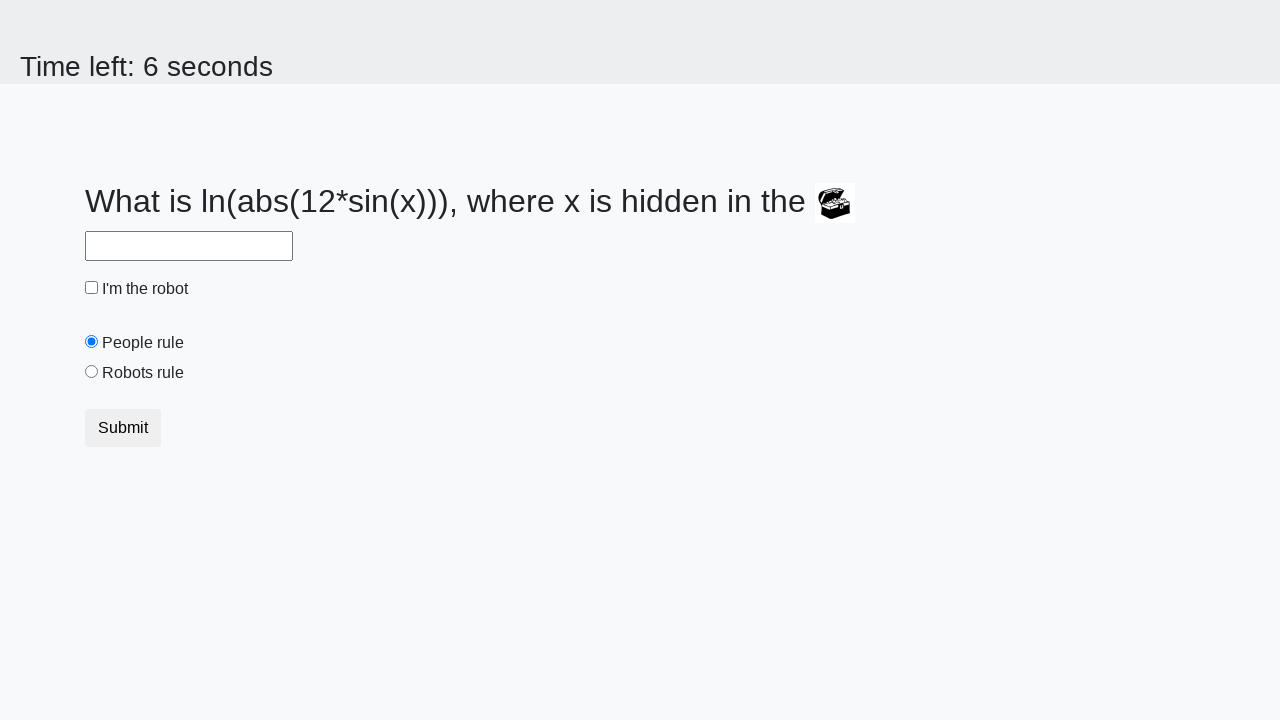

Filled answer field with calculated result on input#answer
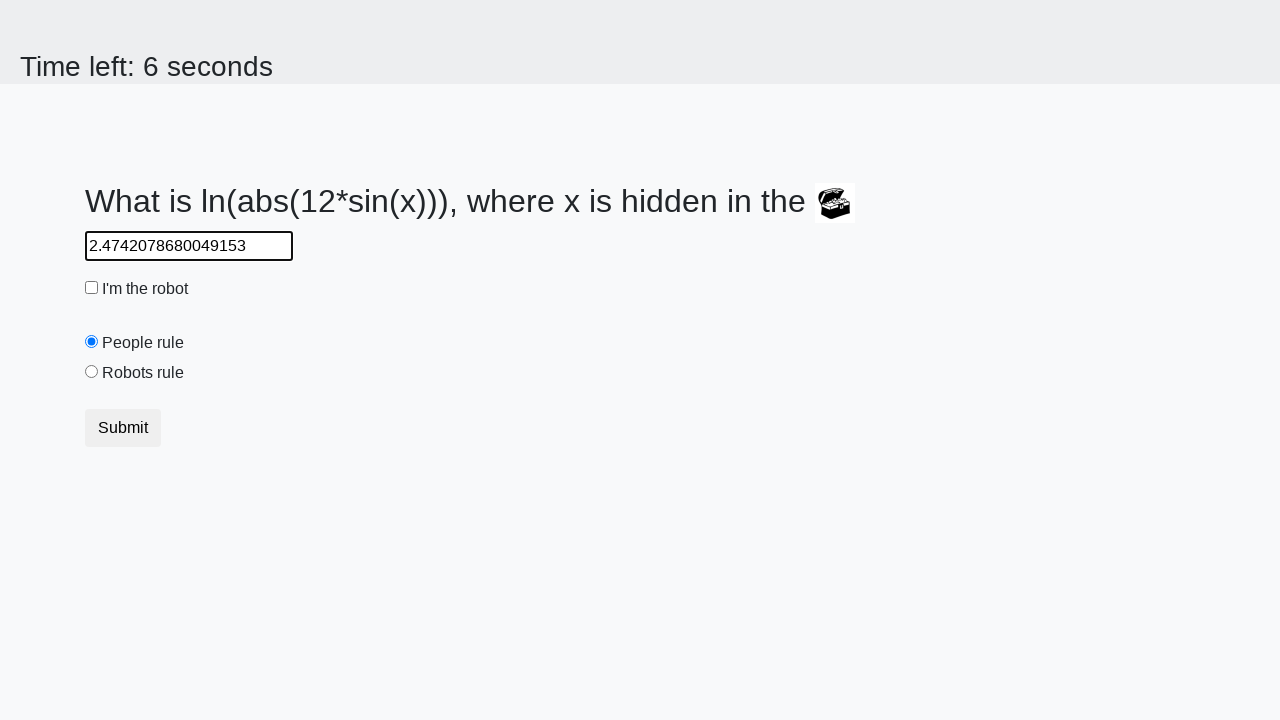

Checked robot checkbox at (92, 288) on input#robotCheckbox
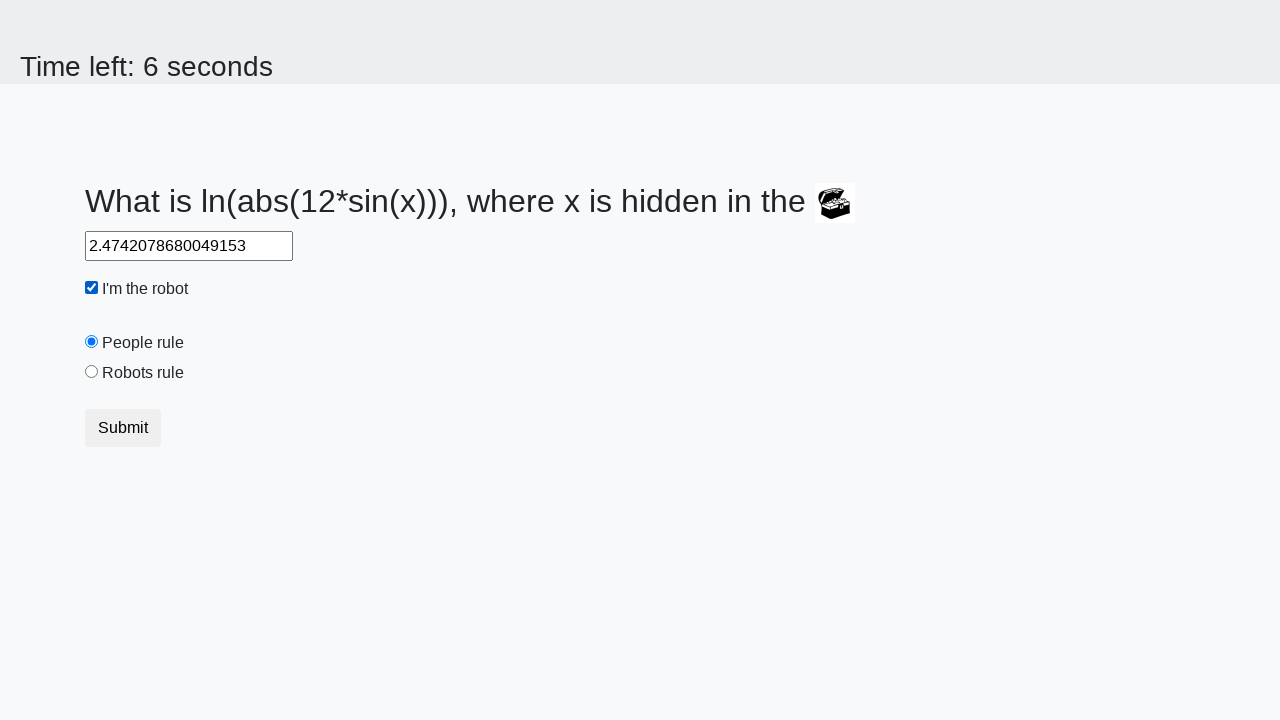

Checked robots rule checkbox at (92, 372) on input#robotsRule
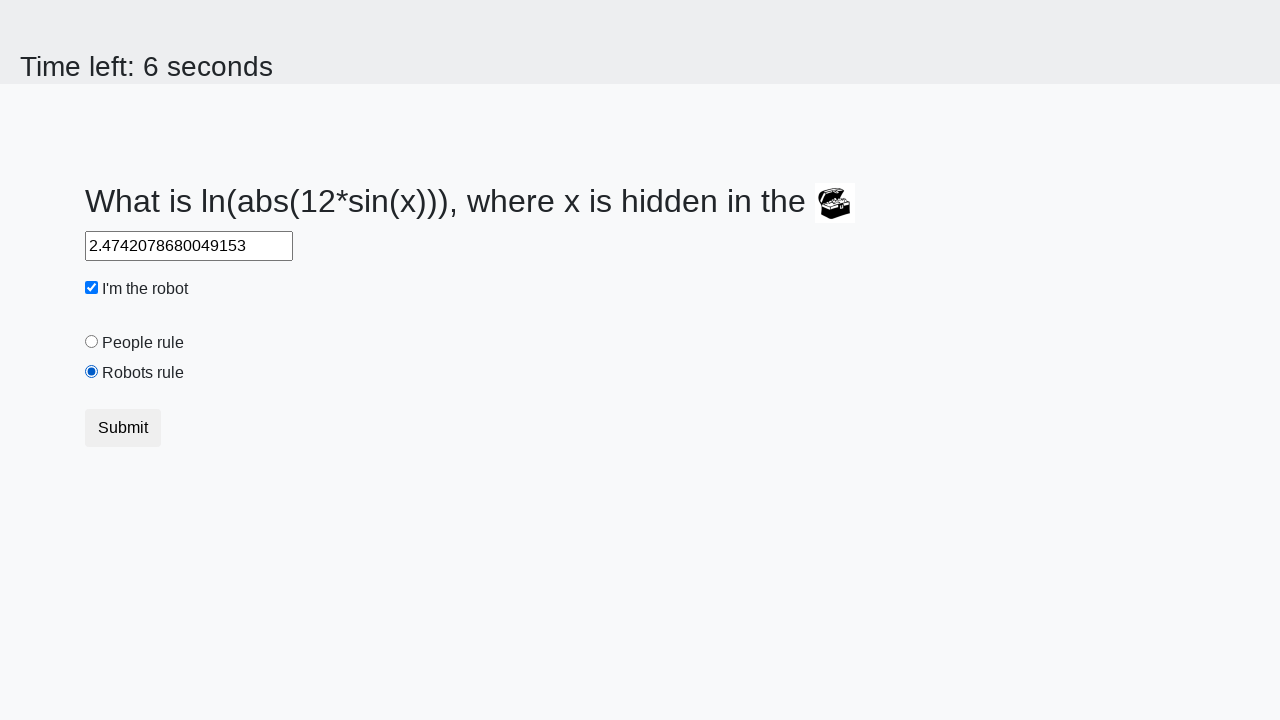

Clicked Submit button to submit form at (123, 428) on button:has-text("Submit")
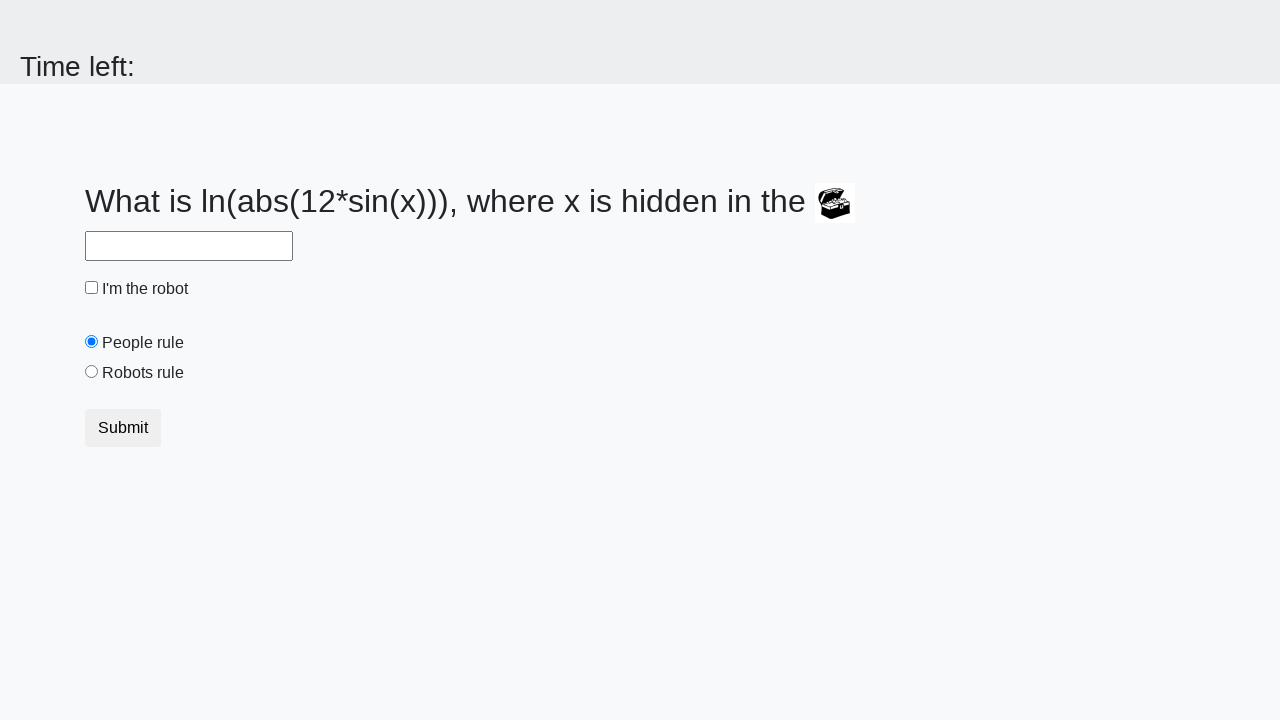

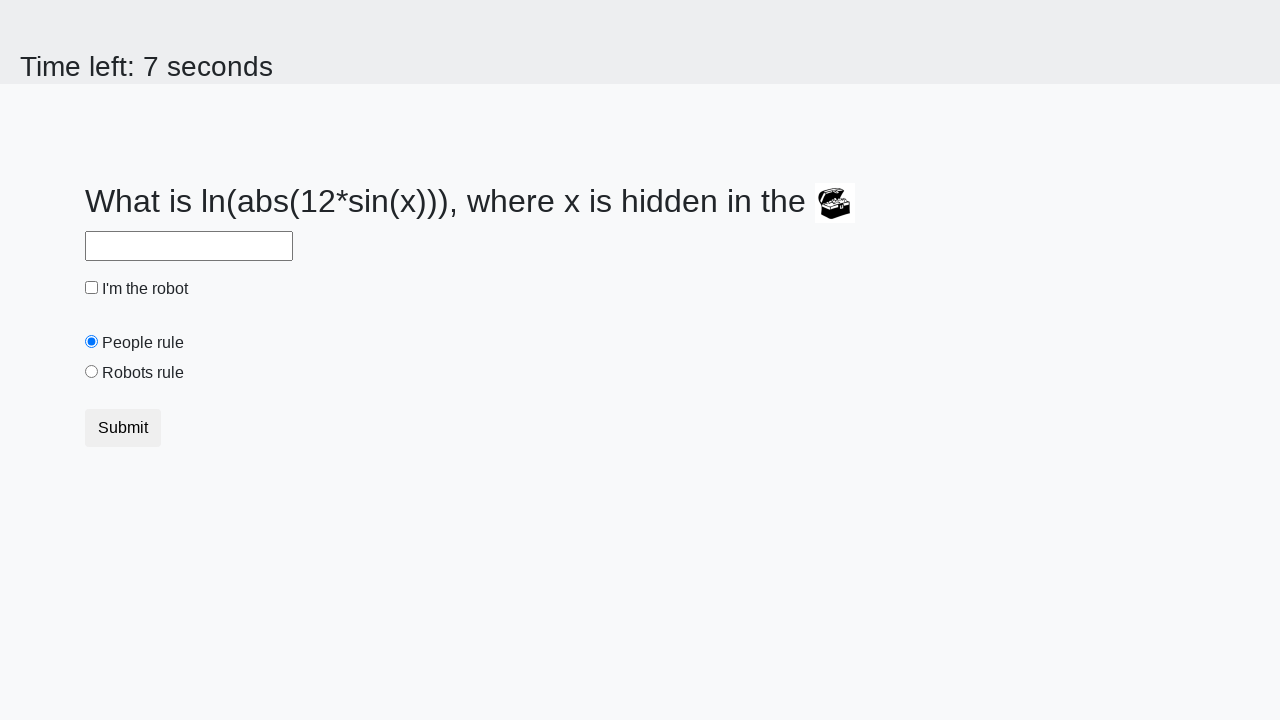